Clicks a link with calculated text (based on math.pi and math.e), then fills out a form on the resulting page

Starting URL: http://suninjuly.github.io/find_link_text

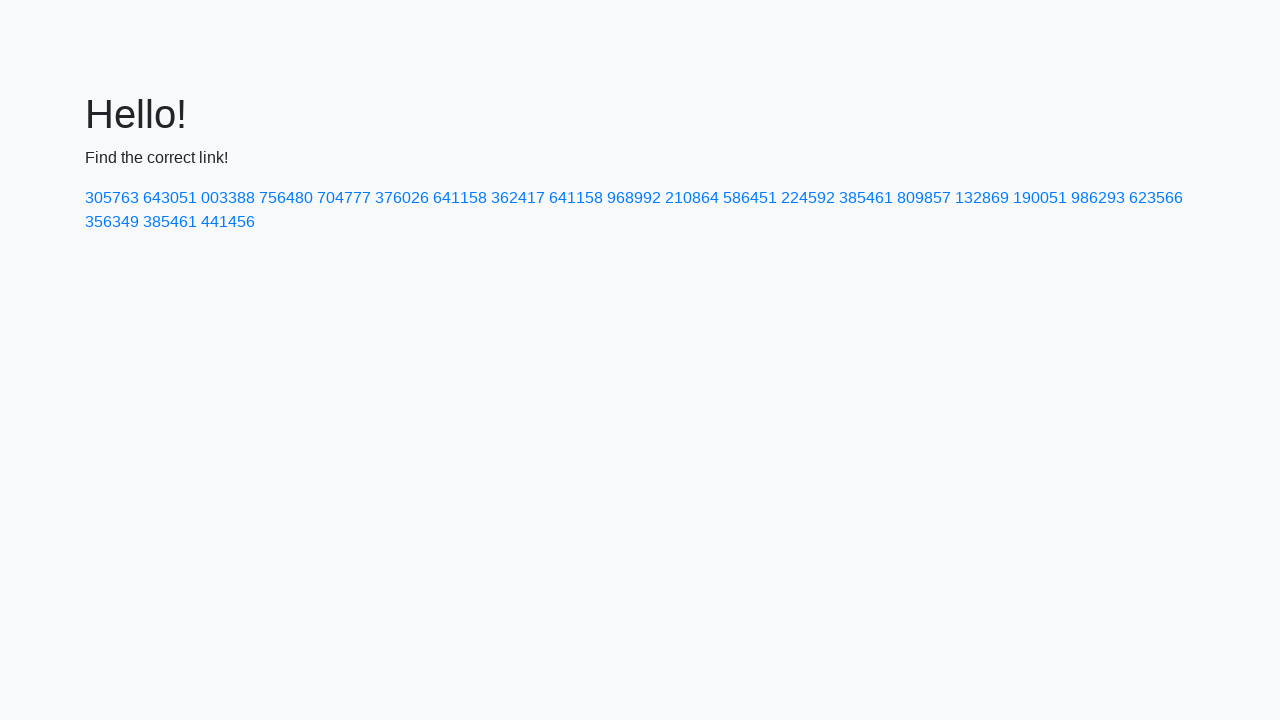

Clicked link with calculated text '224592' at (808, 198) on text=224592
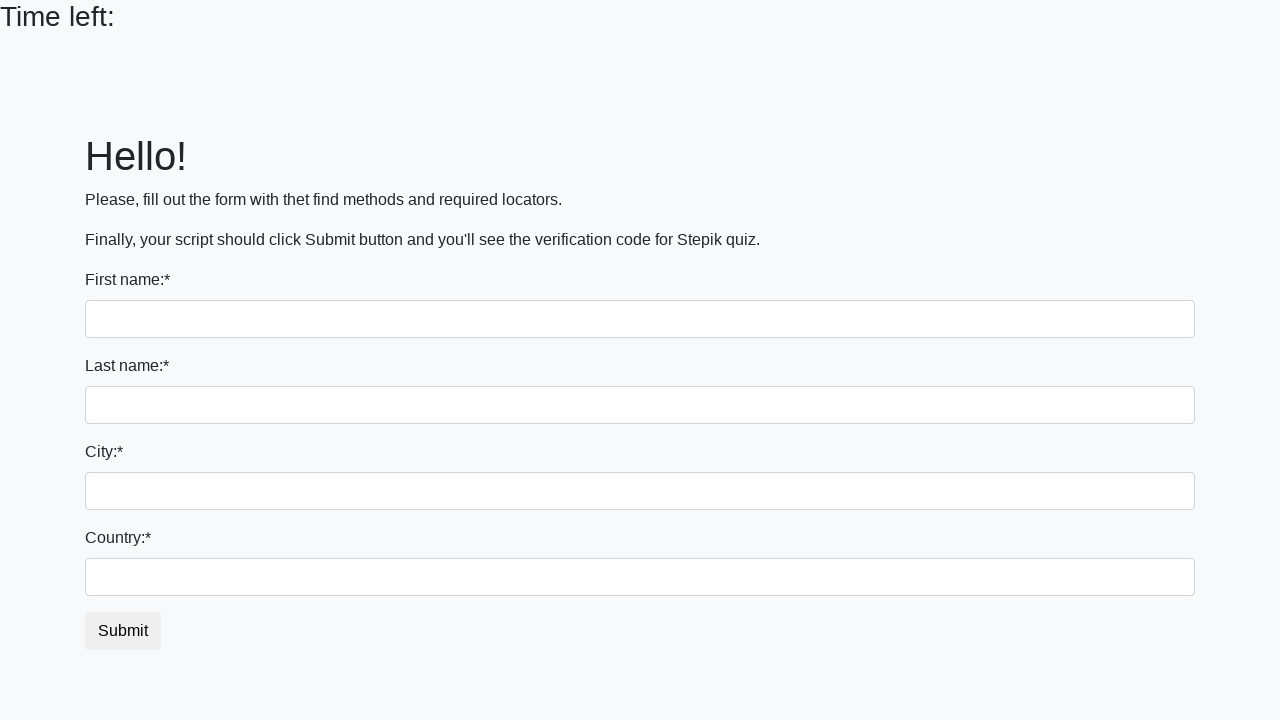

Filled first name field with 'Ivan' on input
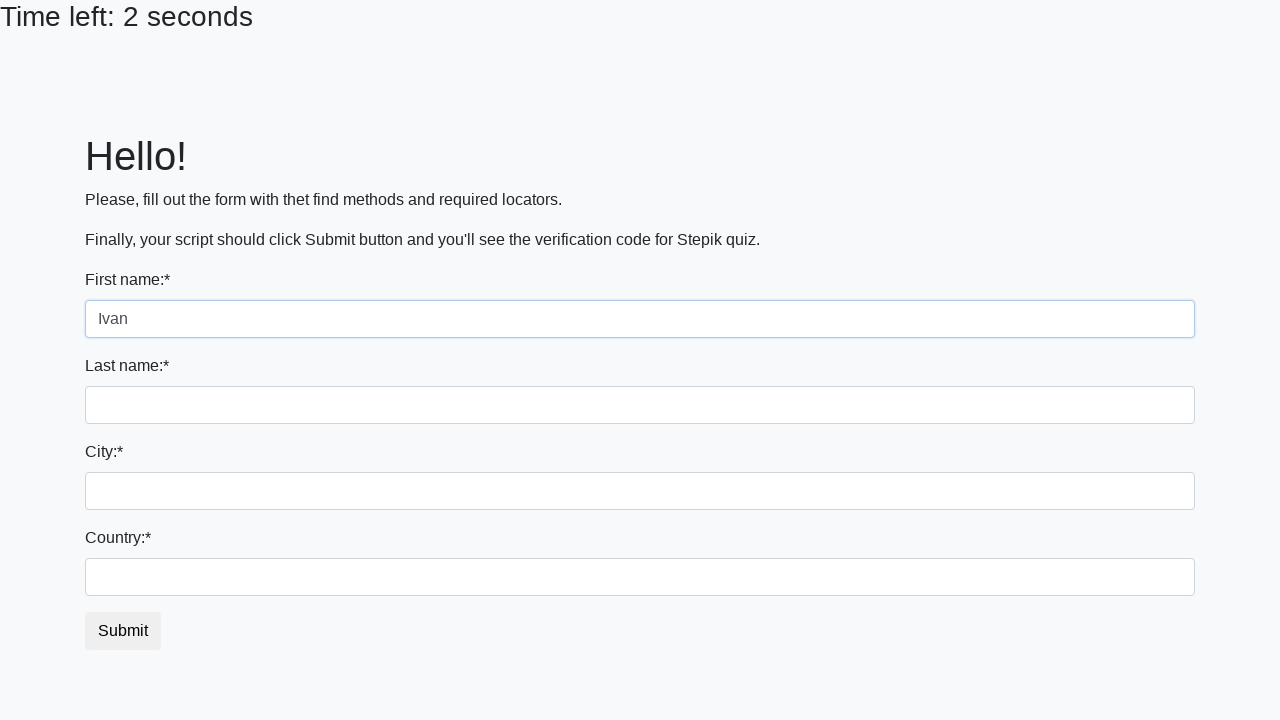

Filled last name field with 'Petrov' on input[name='last_name']
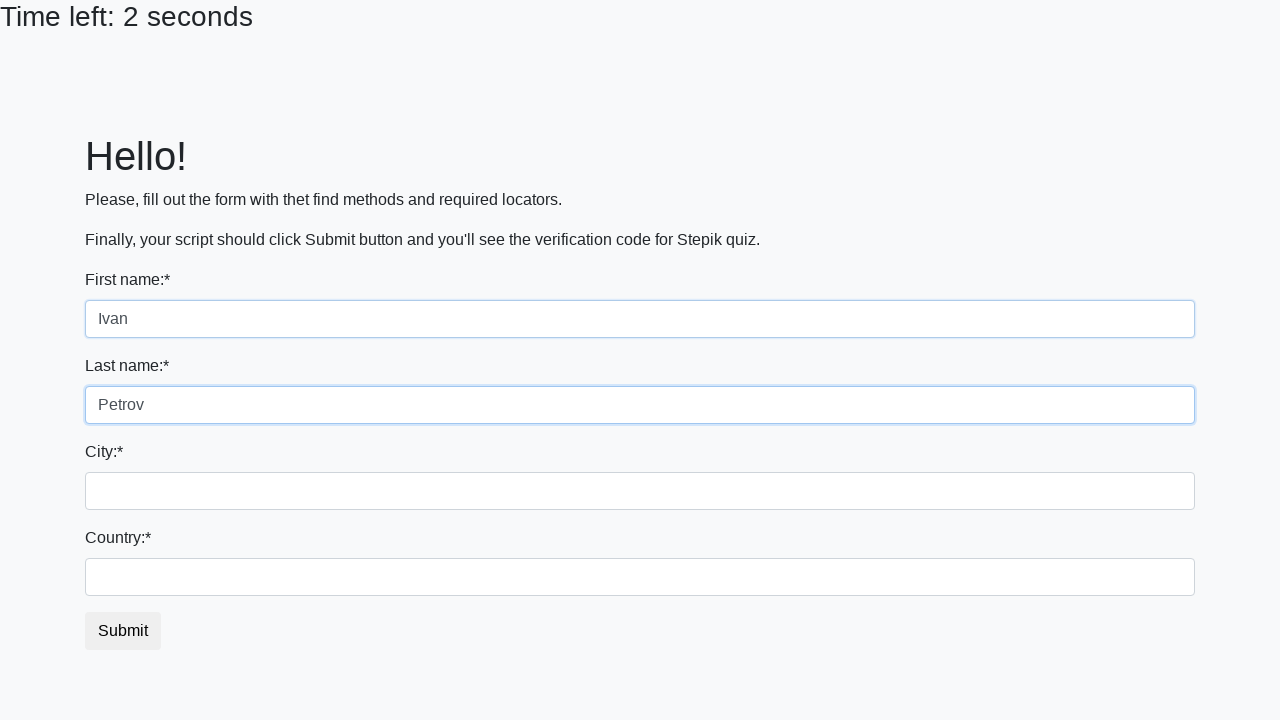

Filled city field with 'Smolensk' on .city
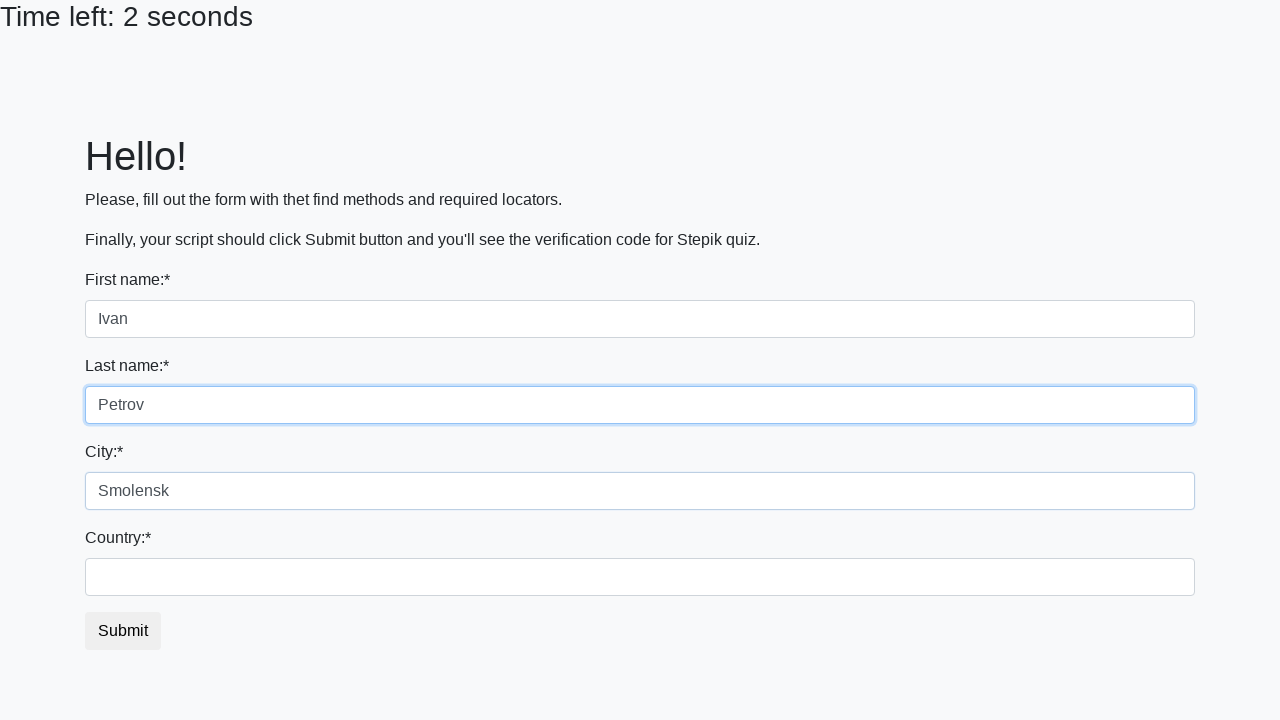

Filled country field with 'Russia' on #country
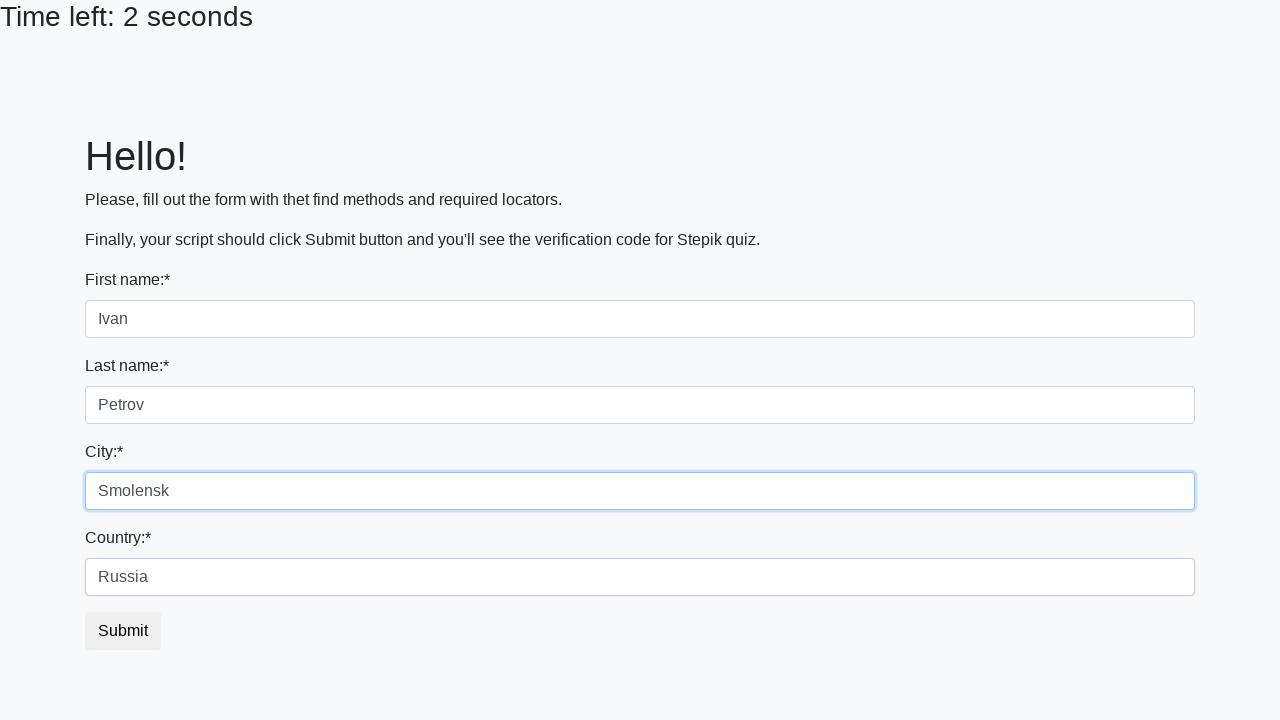

Clicked submit button to complete form at (123, 631) on button
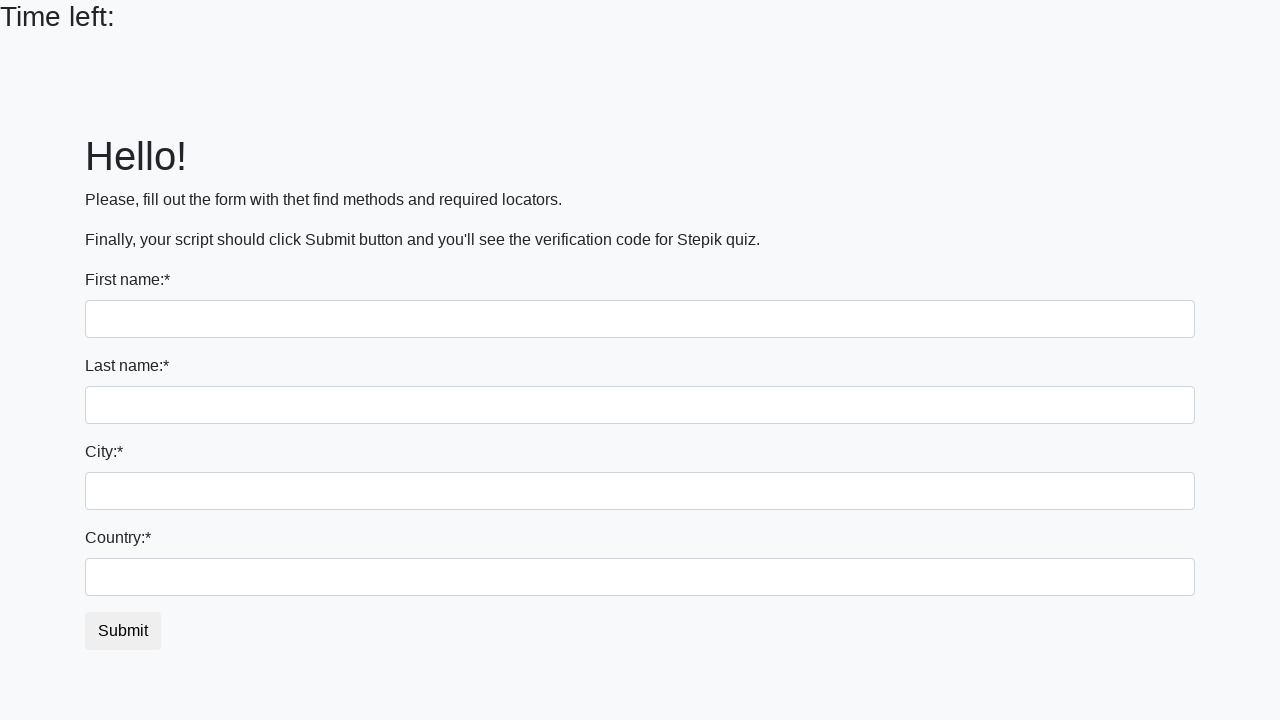

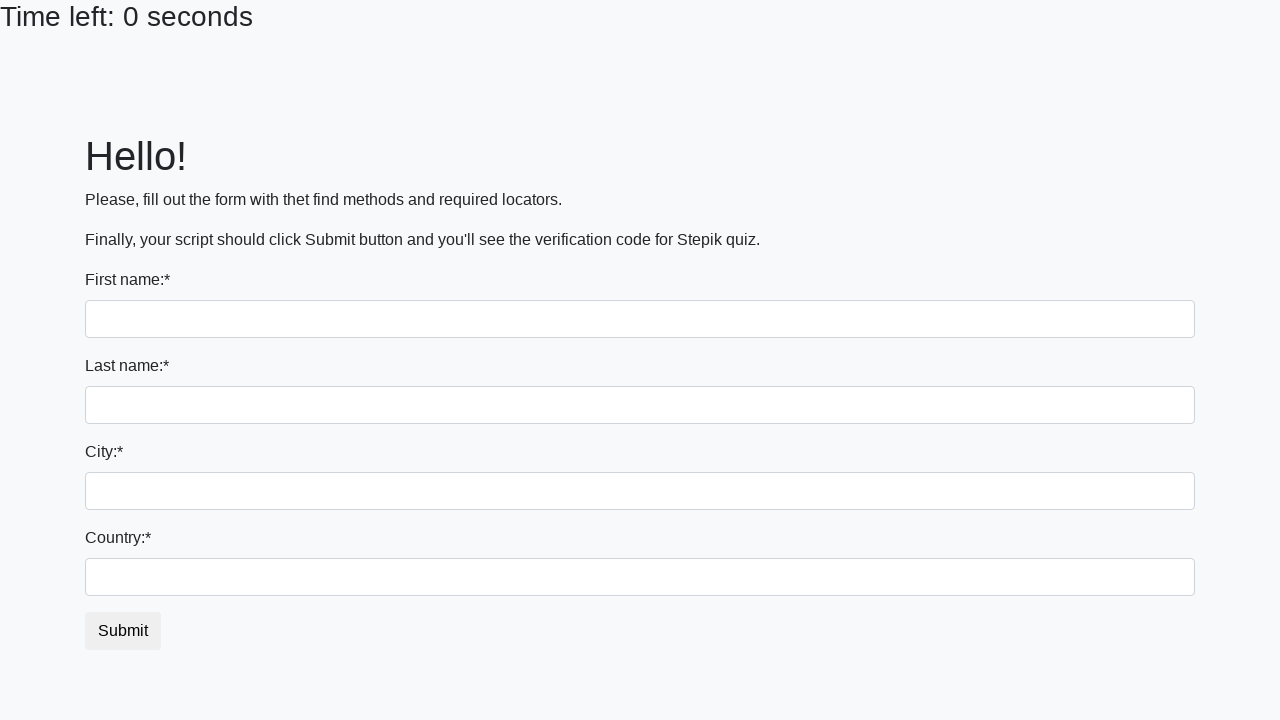